Tests the cancel/dismiss functionality of a browser alert by clicking on the Cancel tab, triggering an alert, and dismissing it

Starting URL: https://demo.automationtesting.in/Alerts.html

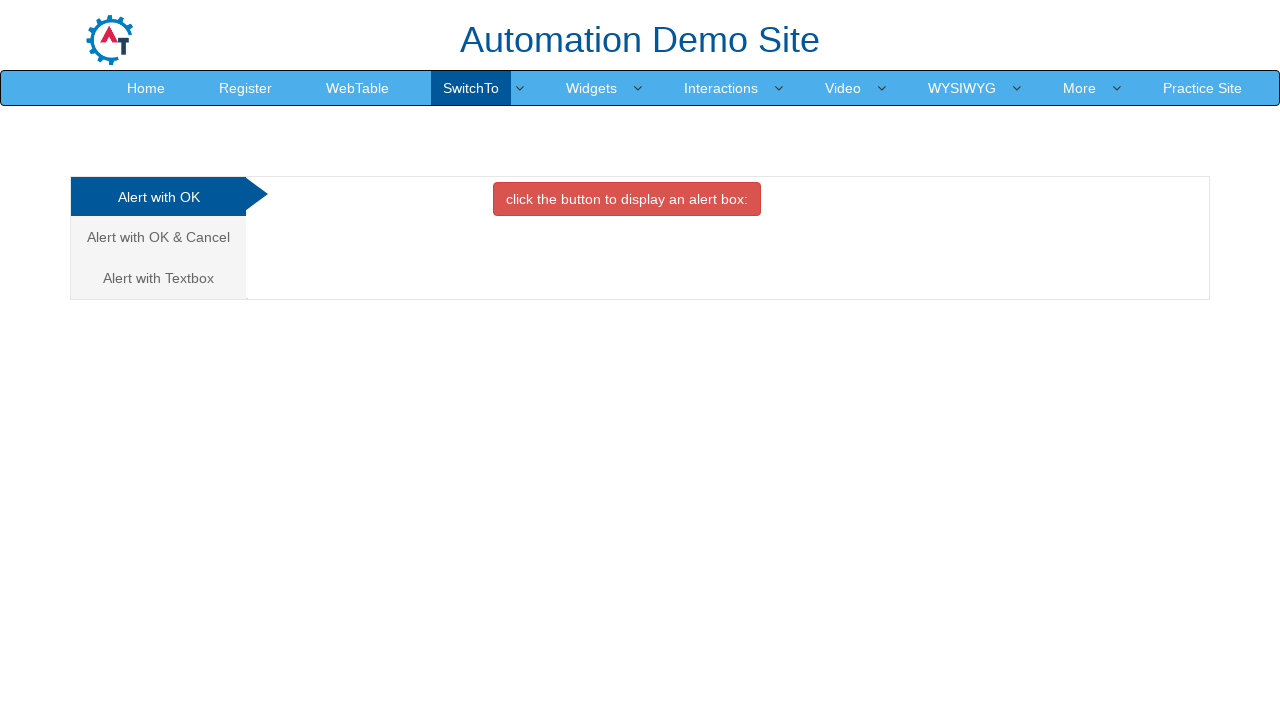

Clicked on the Cancel tab at (158, 237) on a[href='#CancelTab']
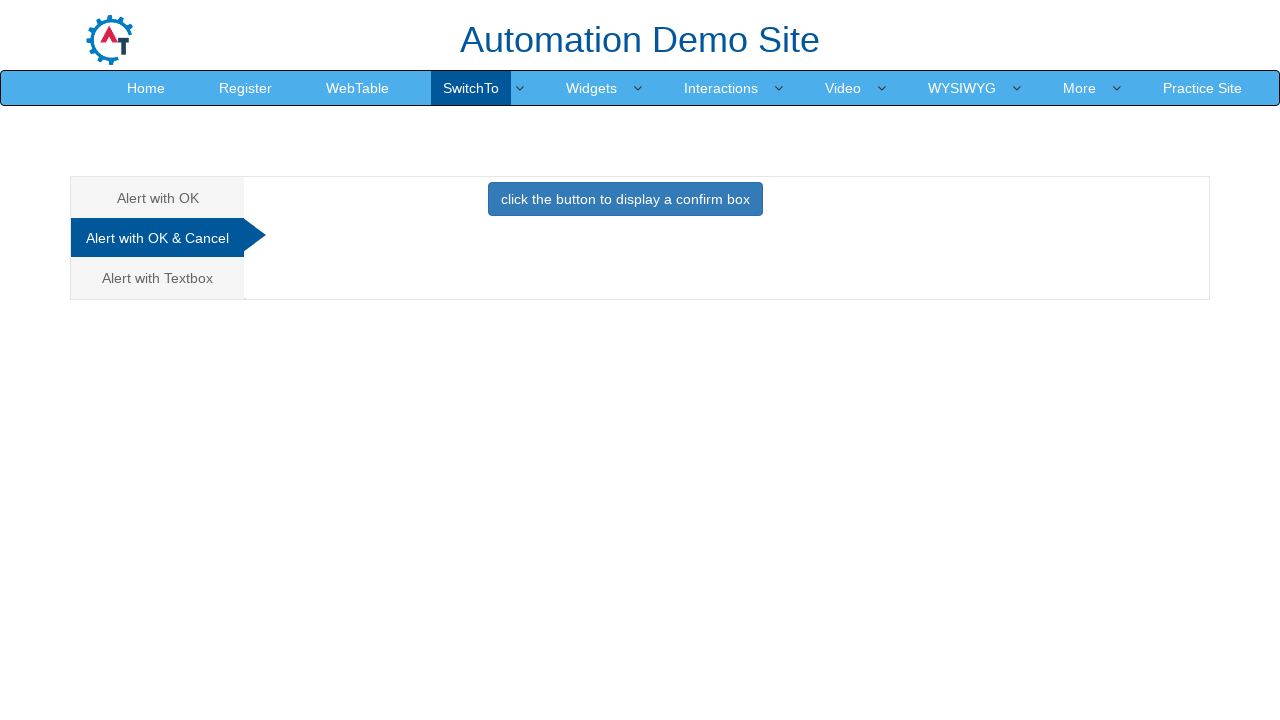

Clicked button to trigger alert at (625, 199) on button.btn.btn-primary
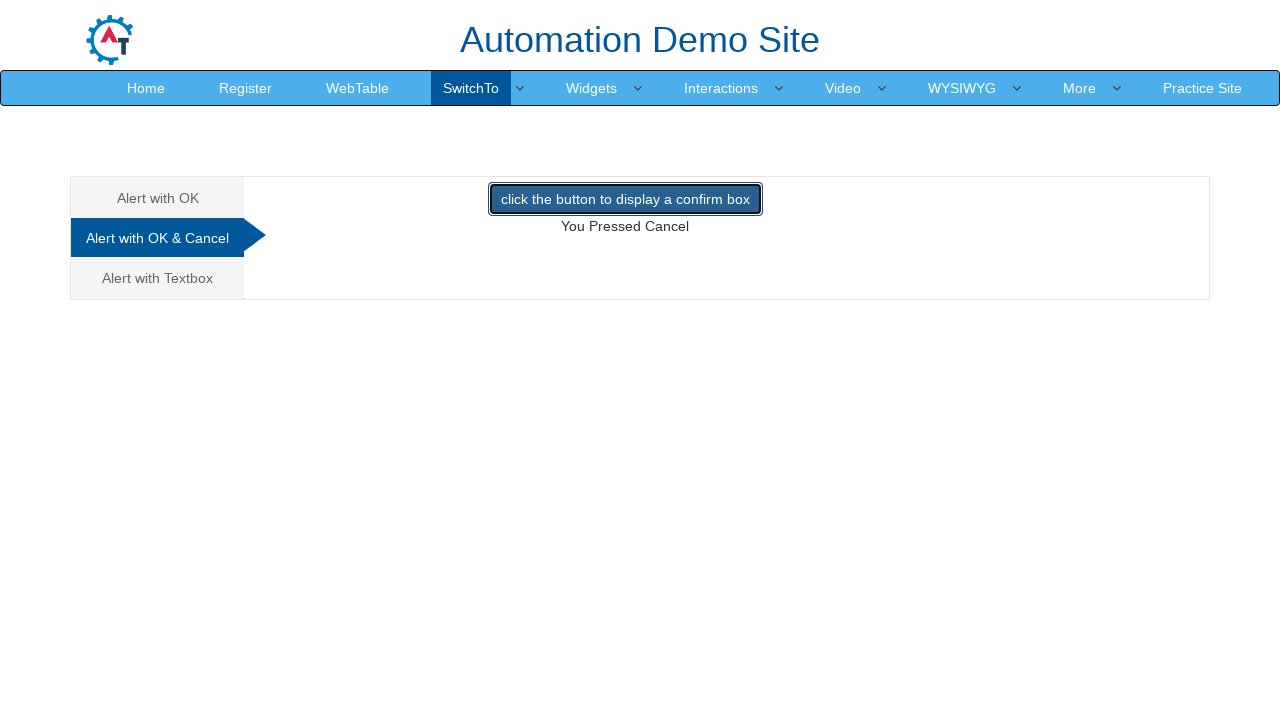

Set up dialog handler to dismiss alert
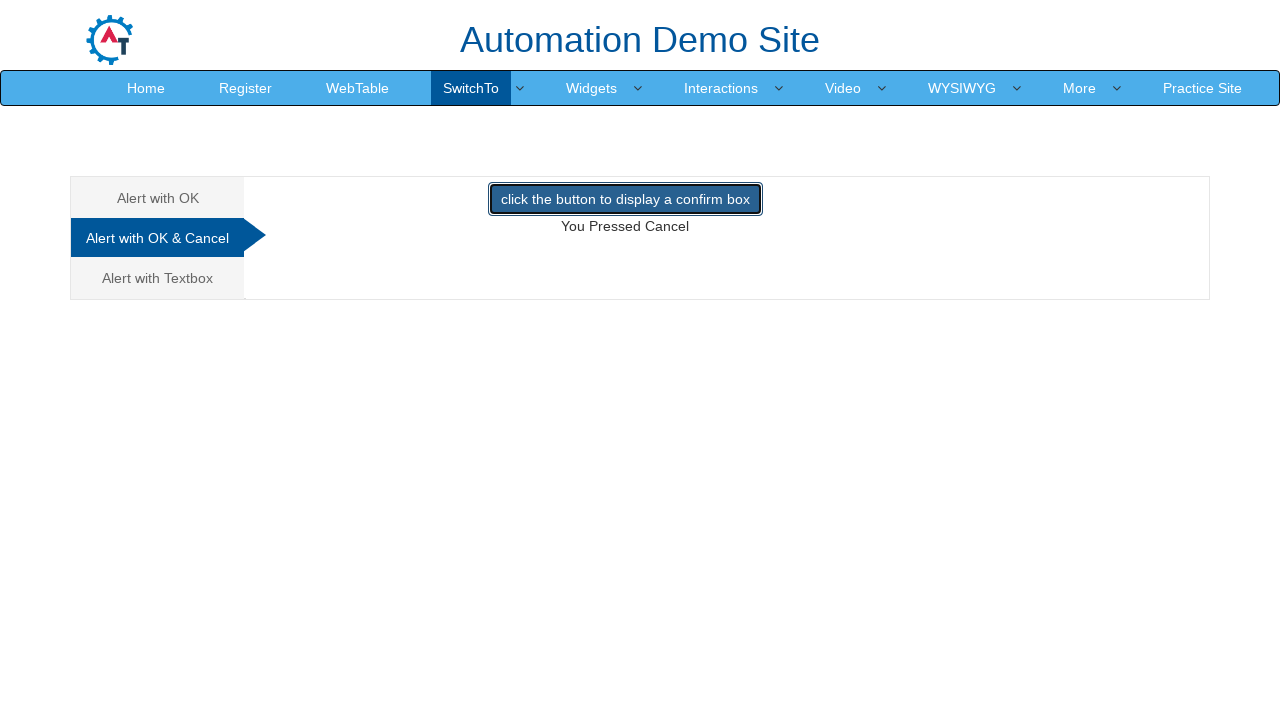

Waited for alert interaction to complete
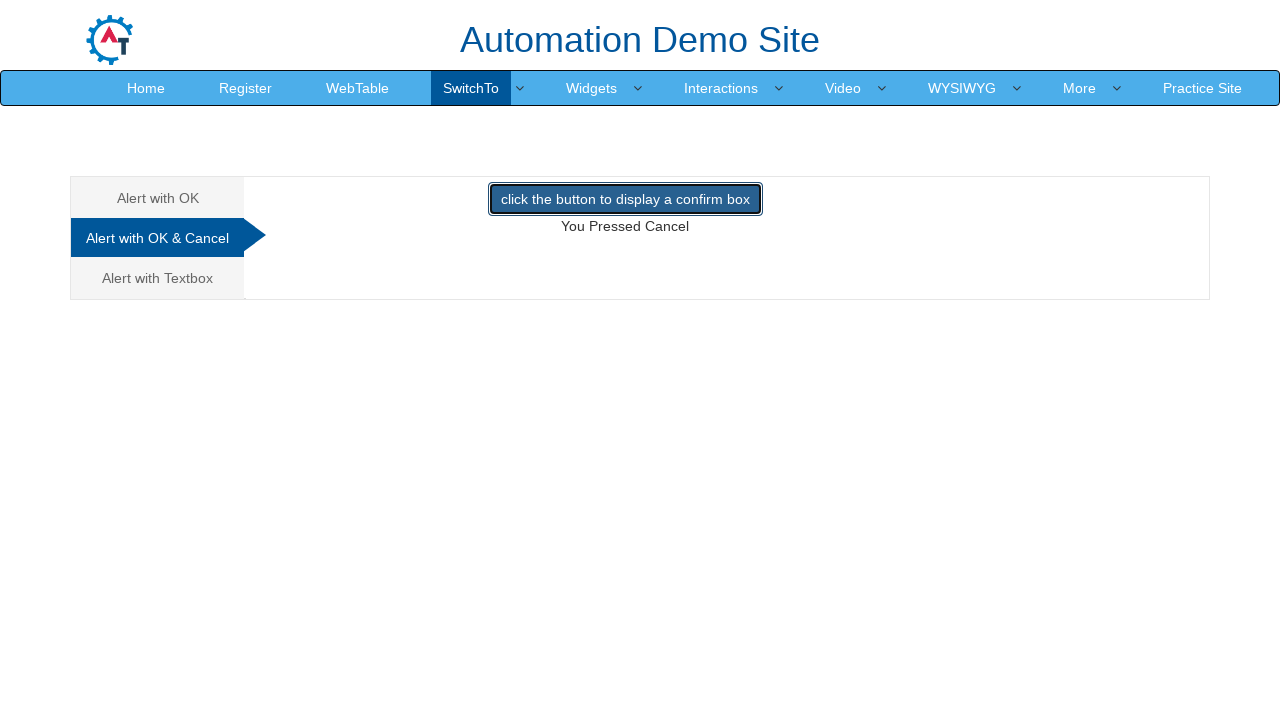

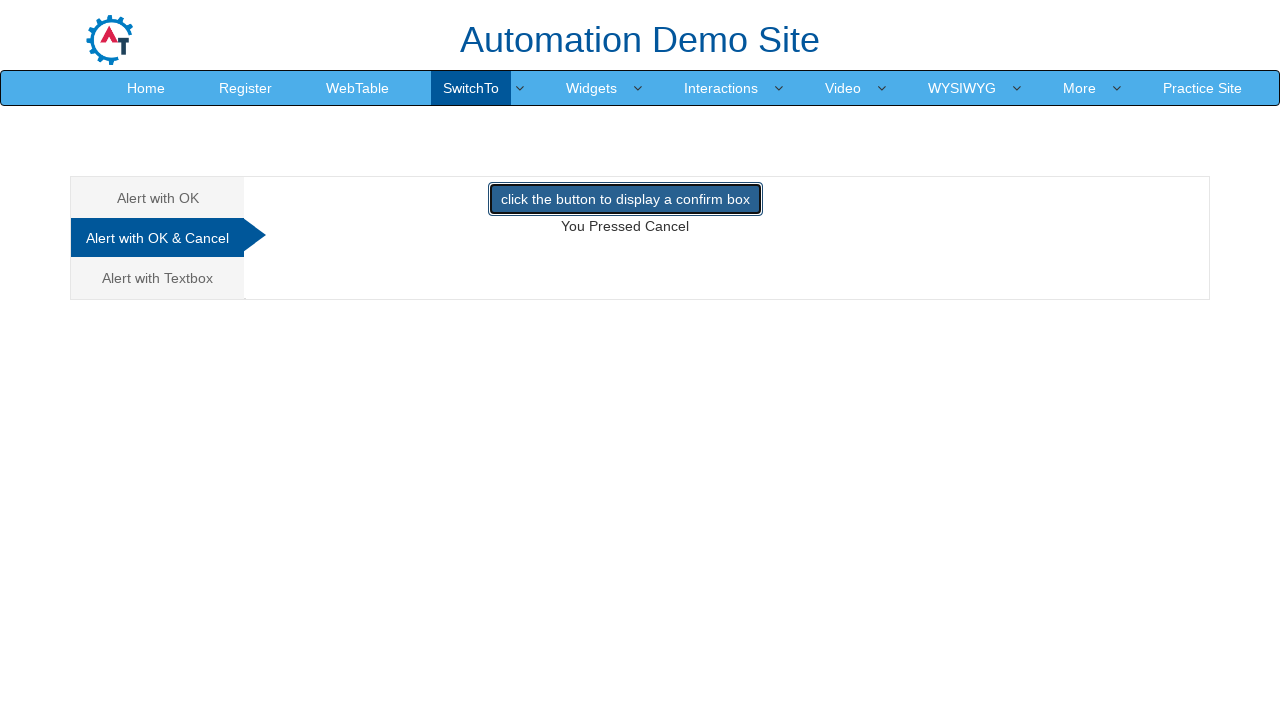